Navigates to a blog page and retrieves the tooltip text from an element to verify it's accessible

Starting URL: http://www.omayo.blogspot.com

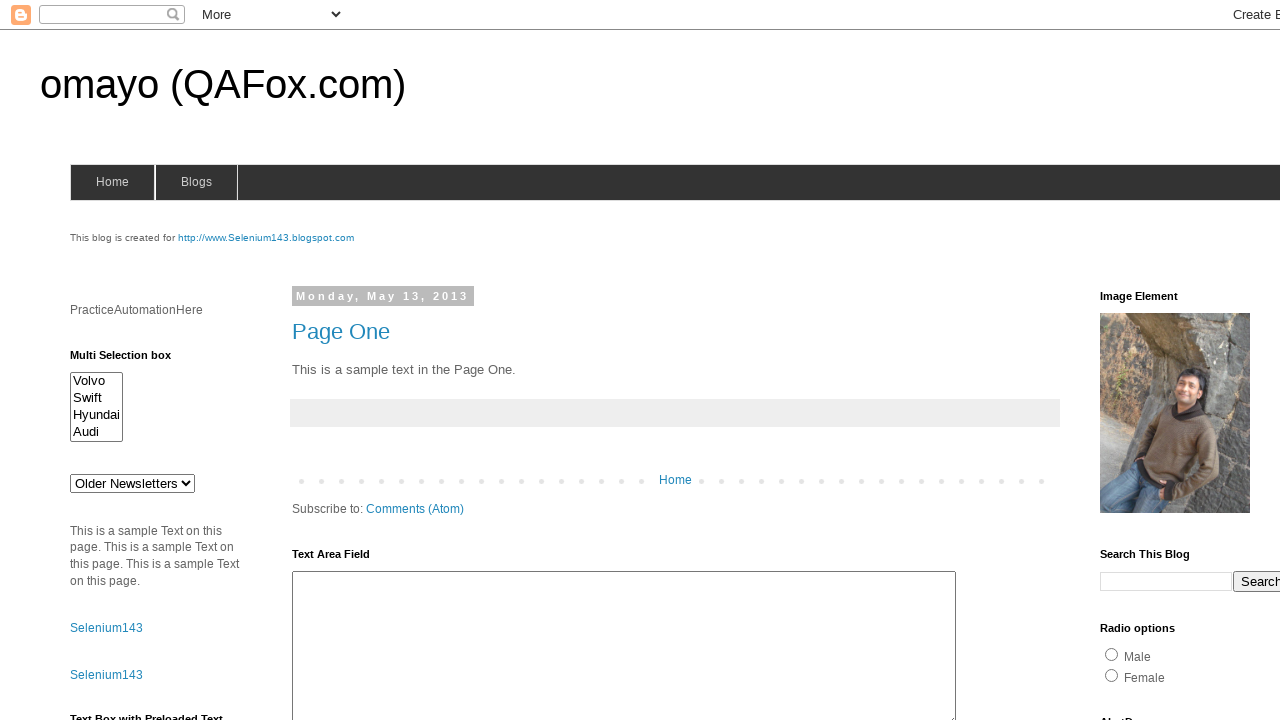

Navigated to omayo.blogspot.com
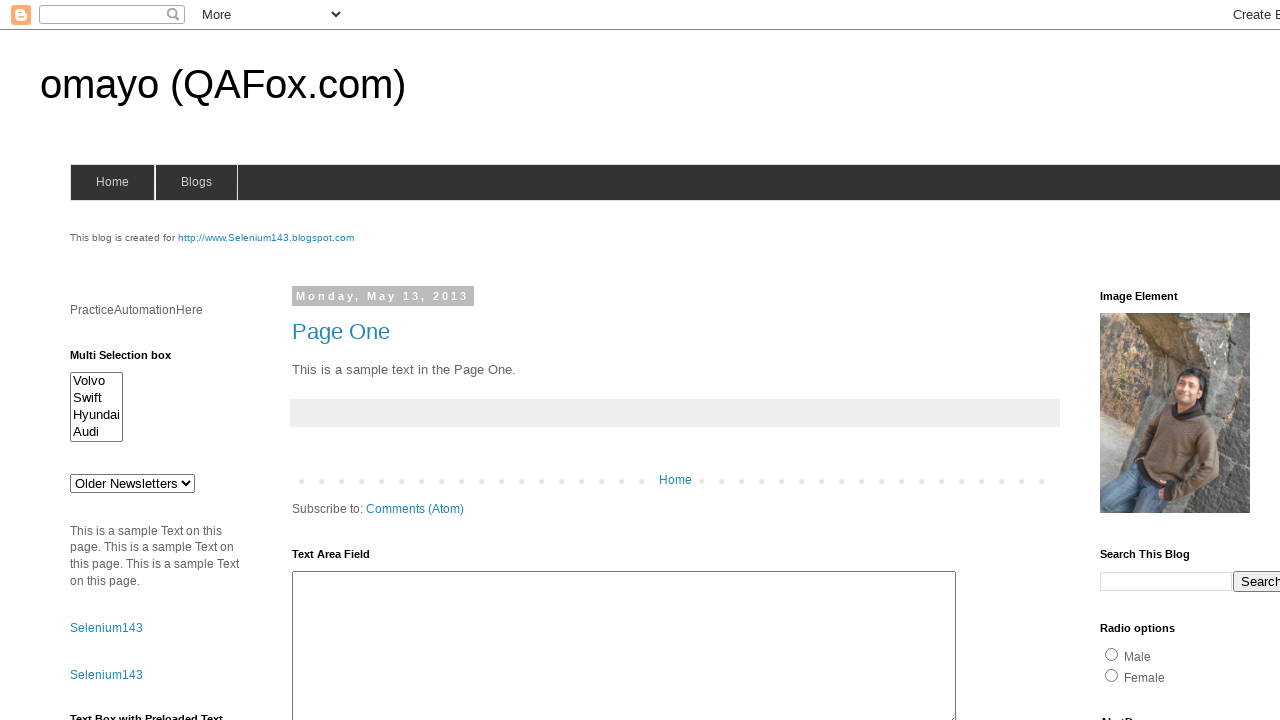

Located tooltip element with XPath
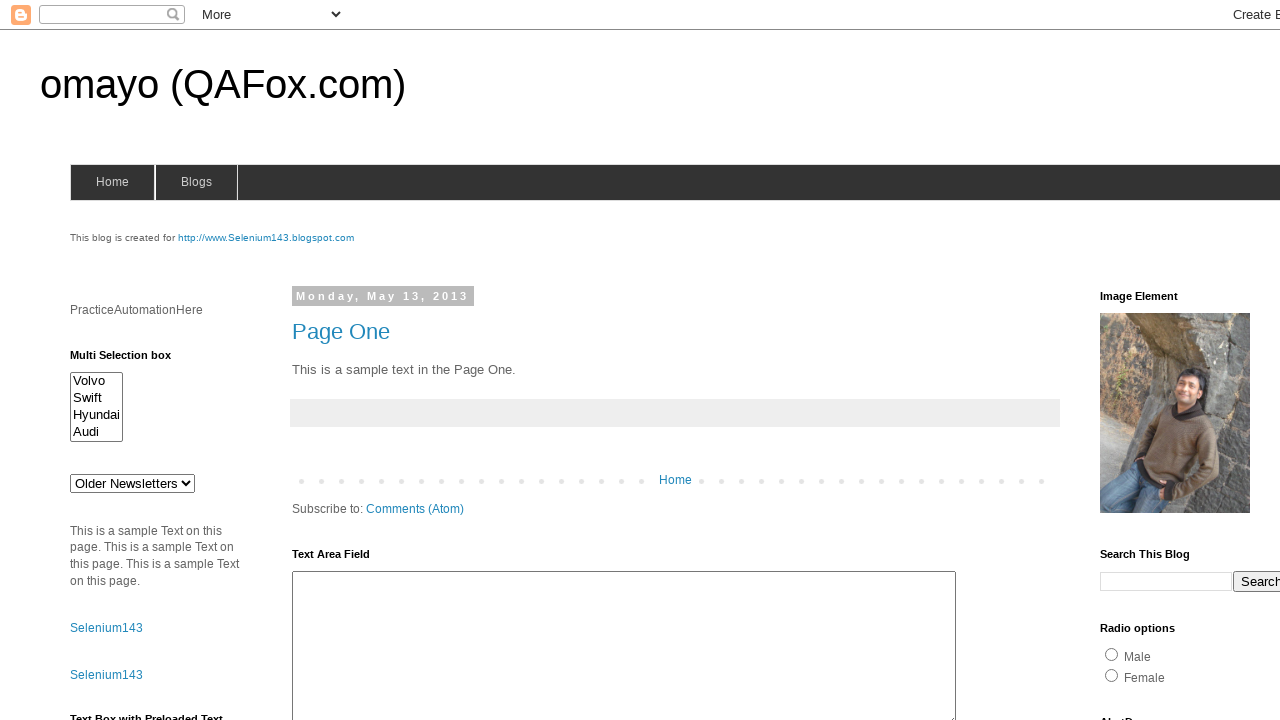

Retrieved tooltip text attribute: 'Free Selenium tutorials'
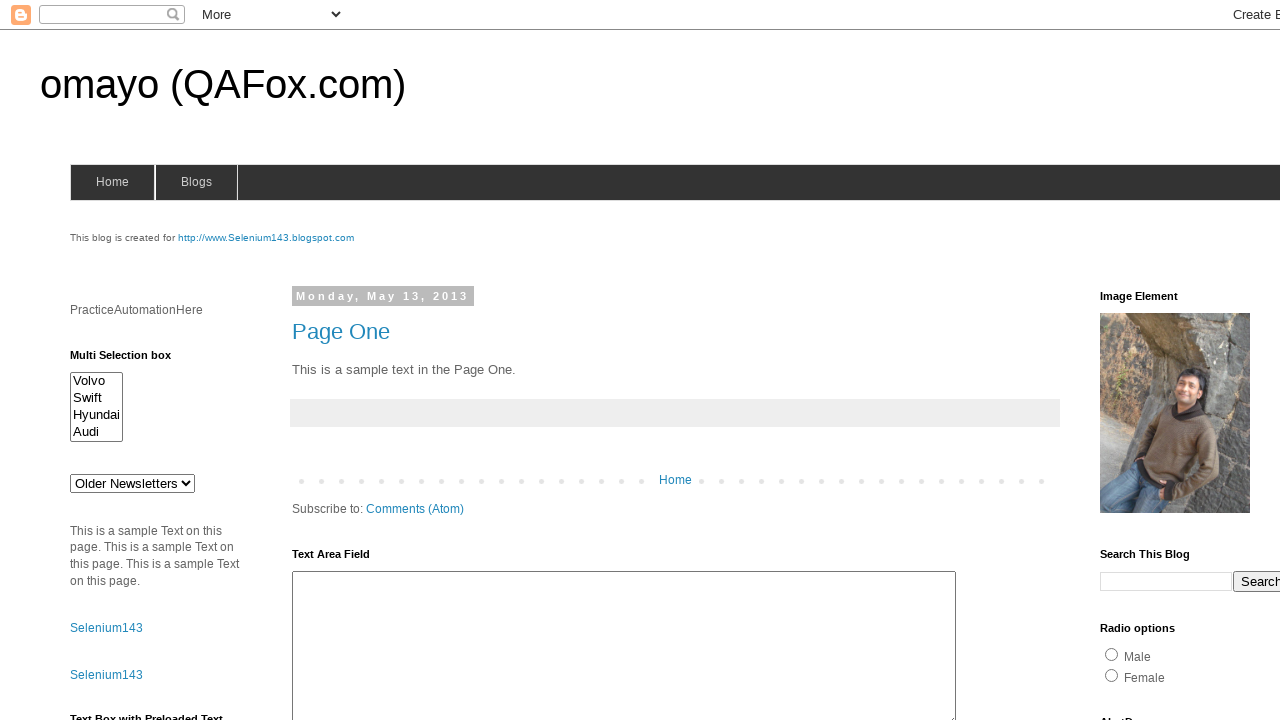

Verified tooltip element is visible
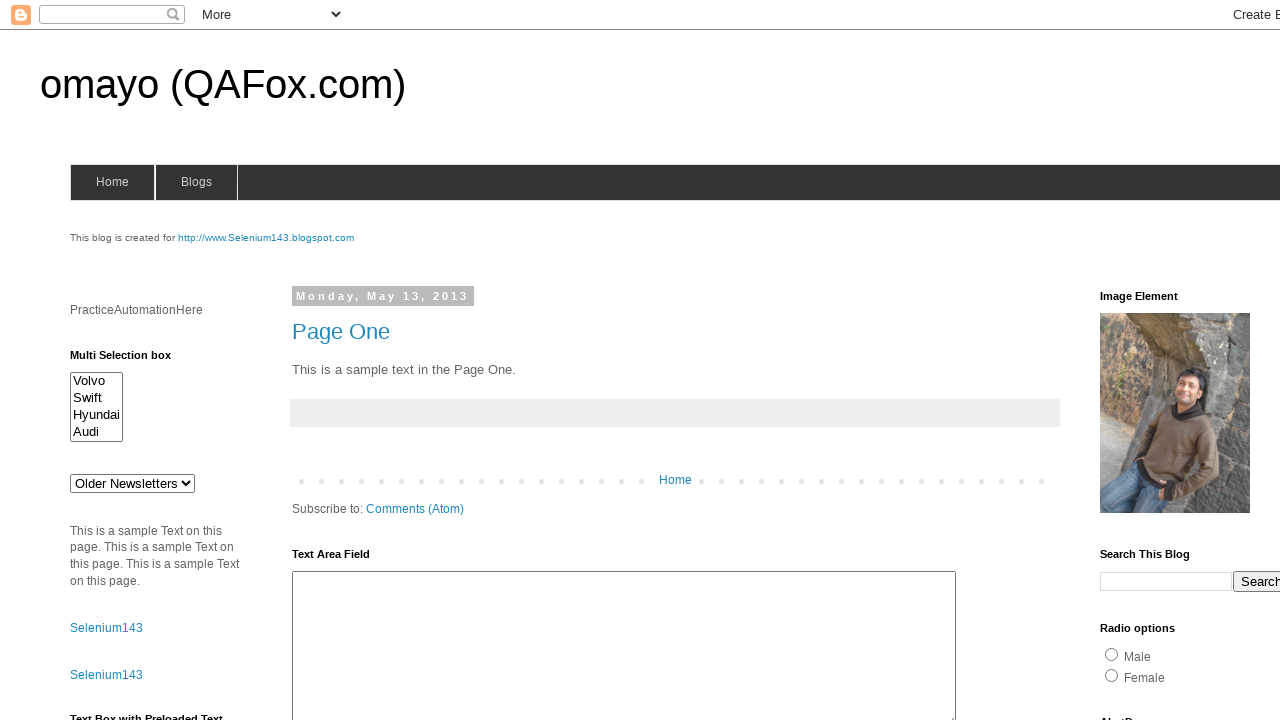

Verified tooltip text matches expected value 'Free Selenium tutorials'
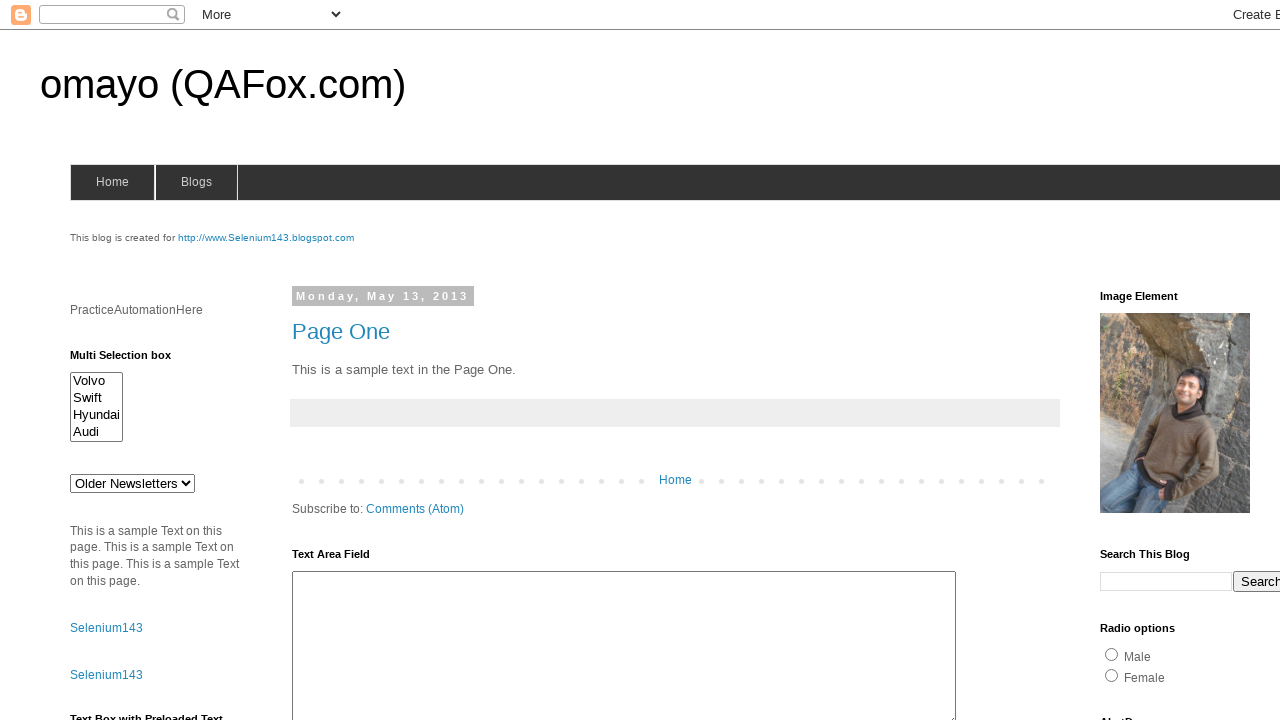

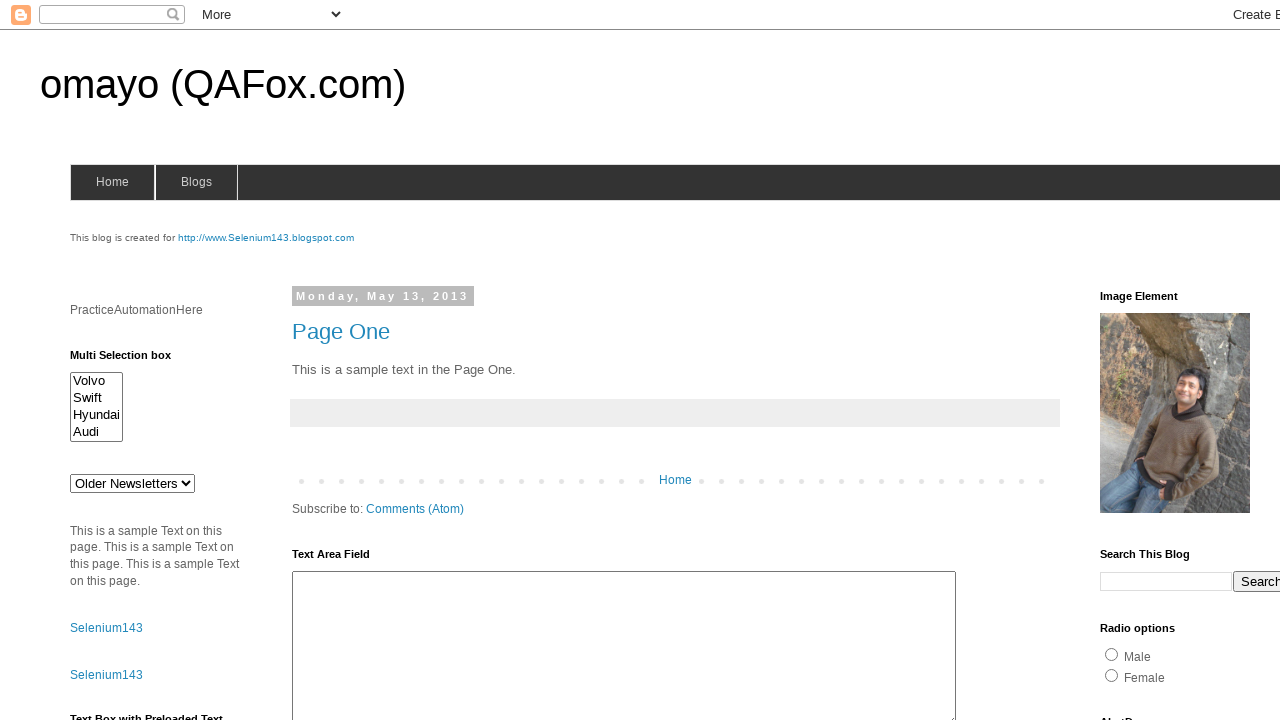